Tests simple table interactions including checking a row and sorting by different columns

Starting URL: https://letcode.in/test

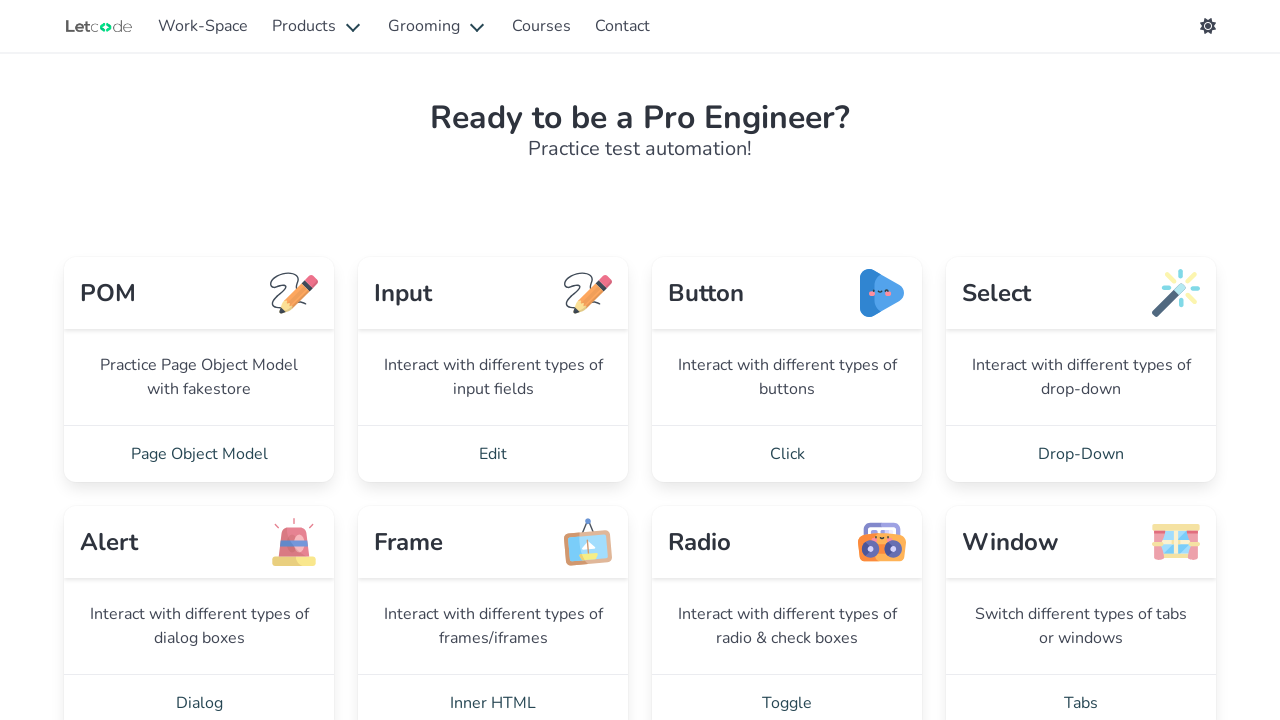

Clicked 'Simple table' link to navigate to table section at (1081, 360) on internal:role=link[name="Simple table"i]
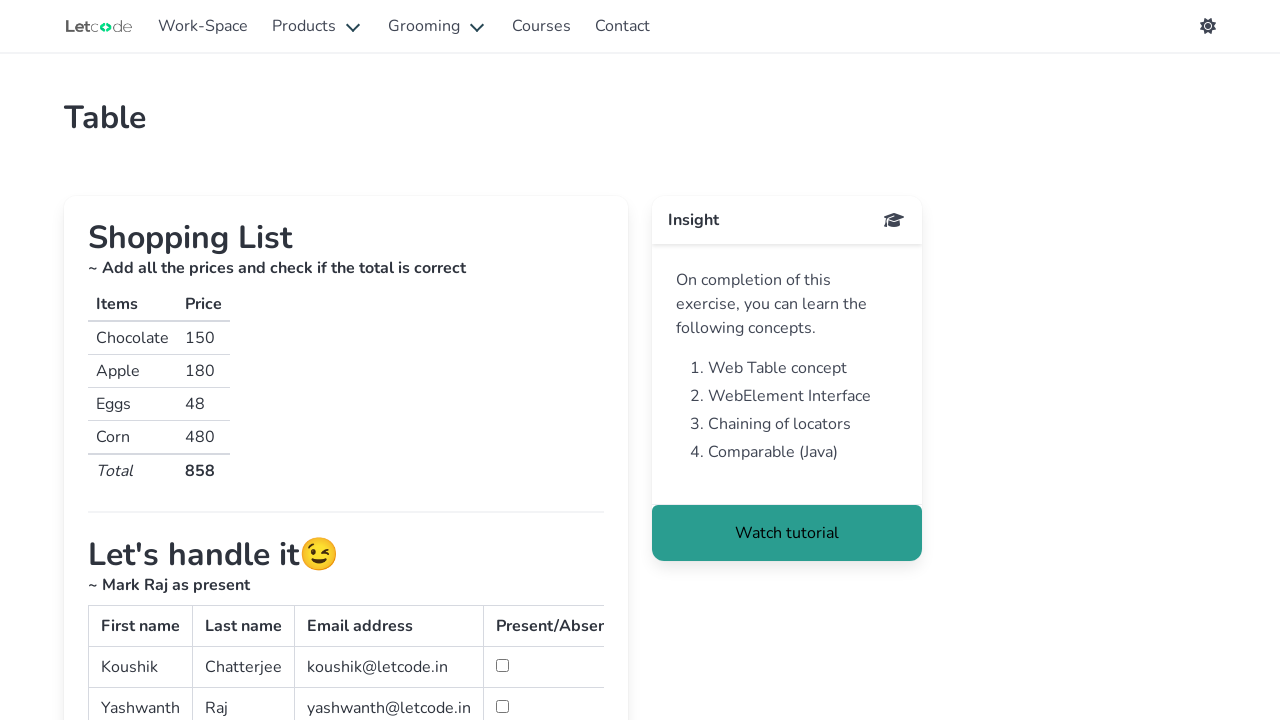

Checked the second row checkbox at (502, 706) on #second
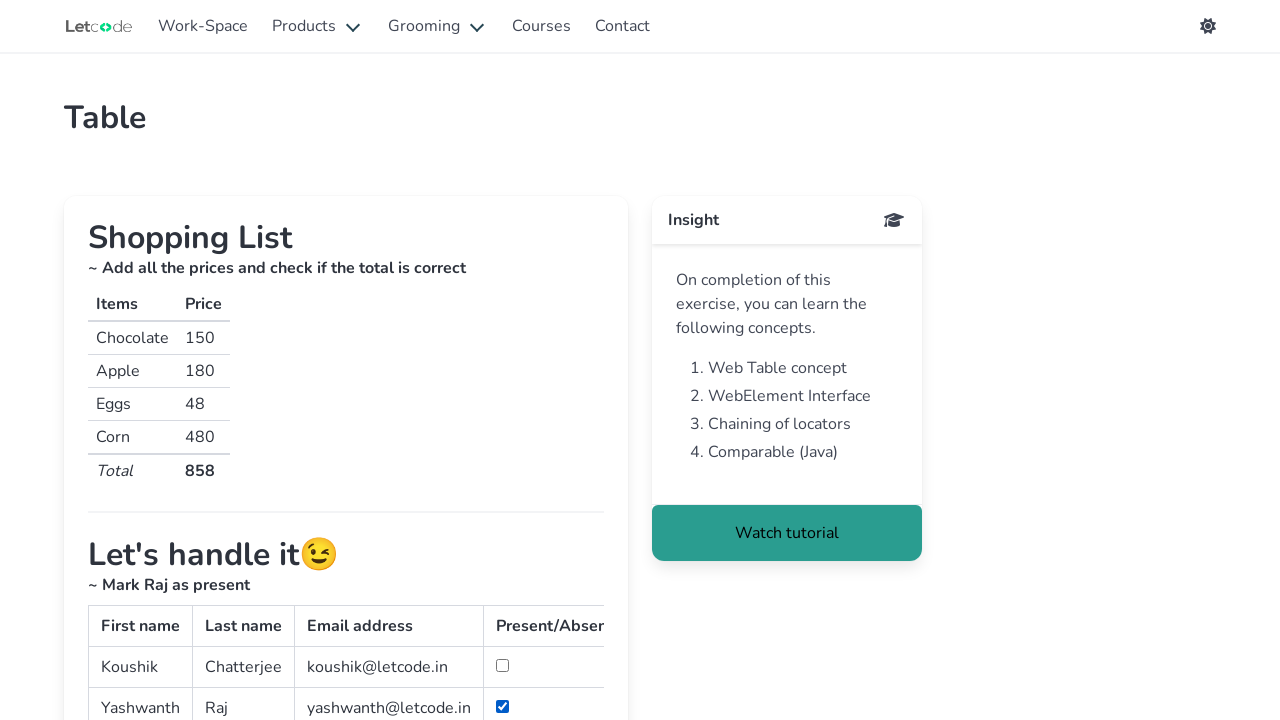

Clicked Calories column header to sort ascending at (244, 360) on internal:role=button[name="Calories"i]
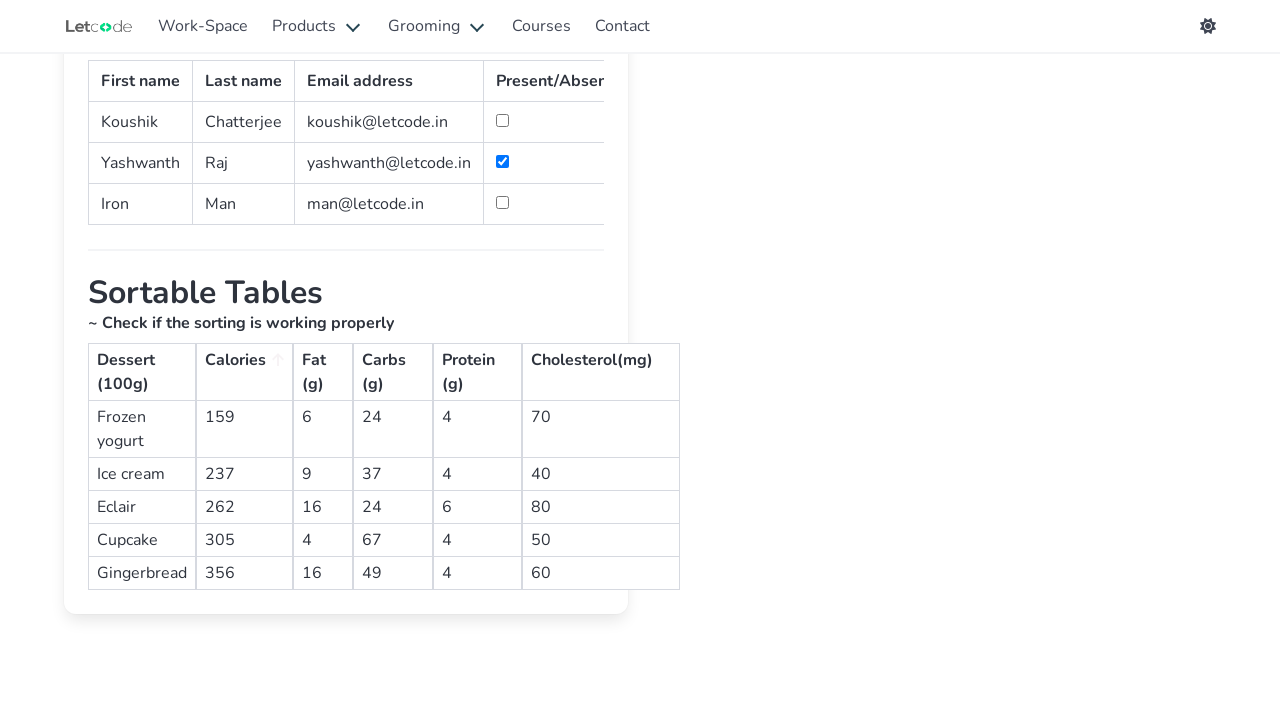

Clicked Calories column header again to sort descending at (244, 360) on internal:role=button[name="Calories"i]
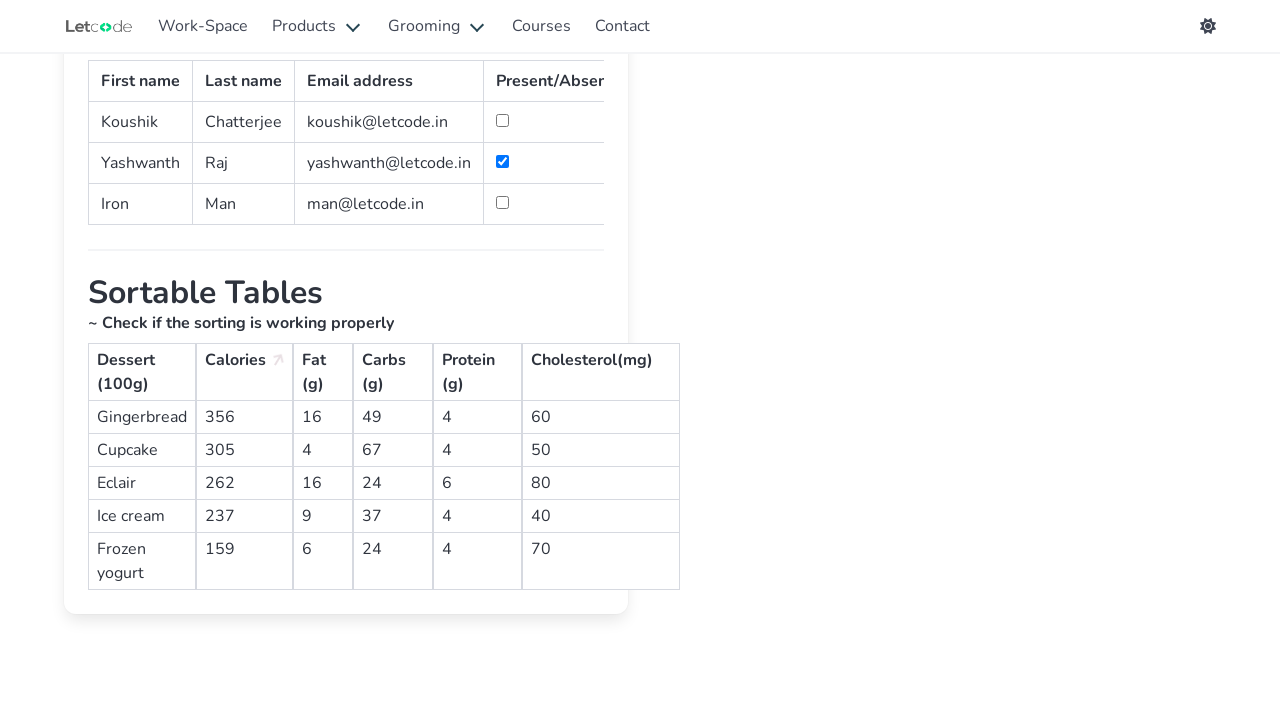

Clicked Fat (g) column header to sort ascending at (323, 372) on internal:role=button[name="Fat (g)"i]
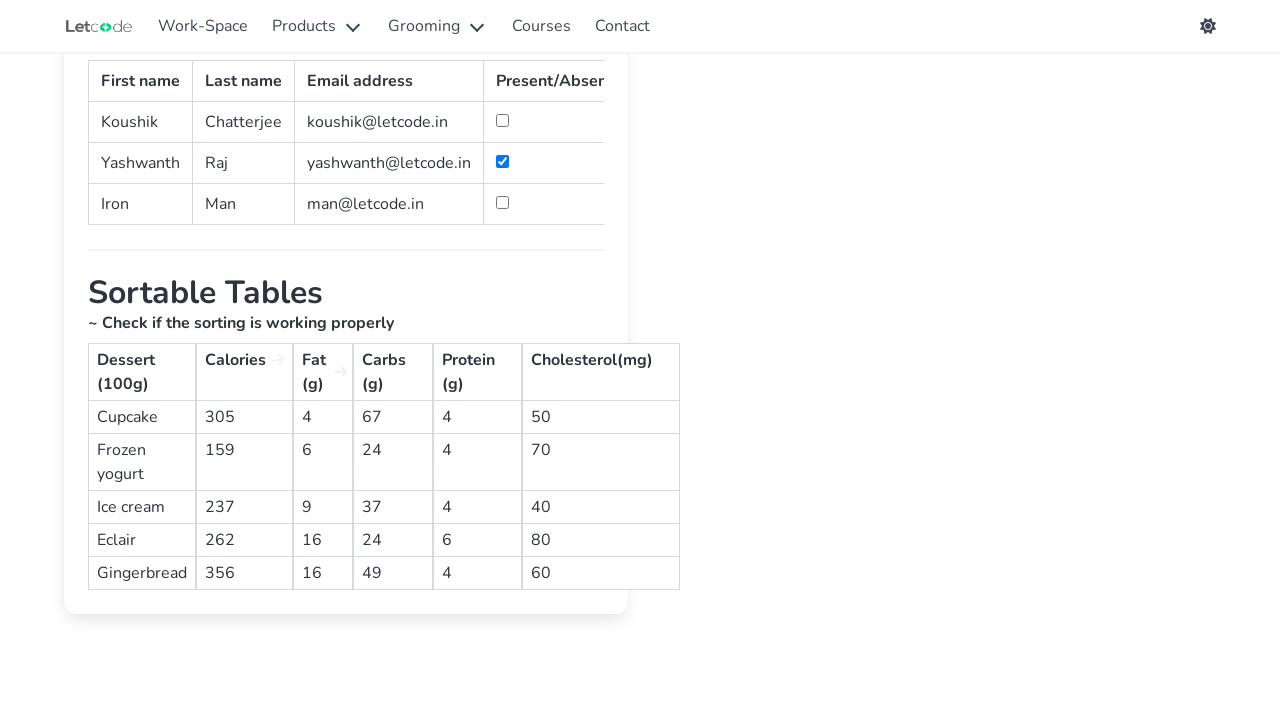

Clicked Fat (g) column header again to sort descending at (323, 372) on internal:role=button[name="Fat (g)"i]
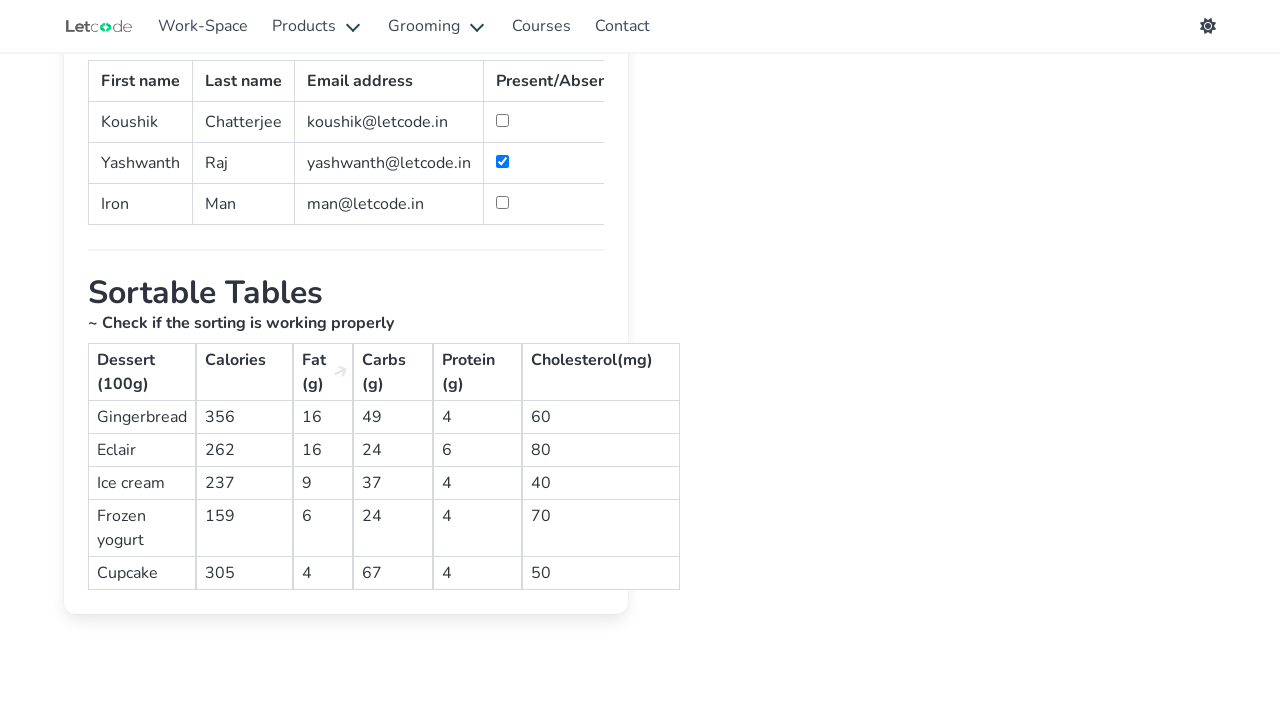

Clicked Carbs (g) column header to sort ascending at (393, 372) on internal:role=button[name="Carbs (g)"i]
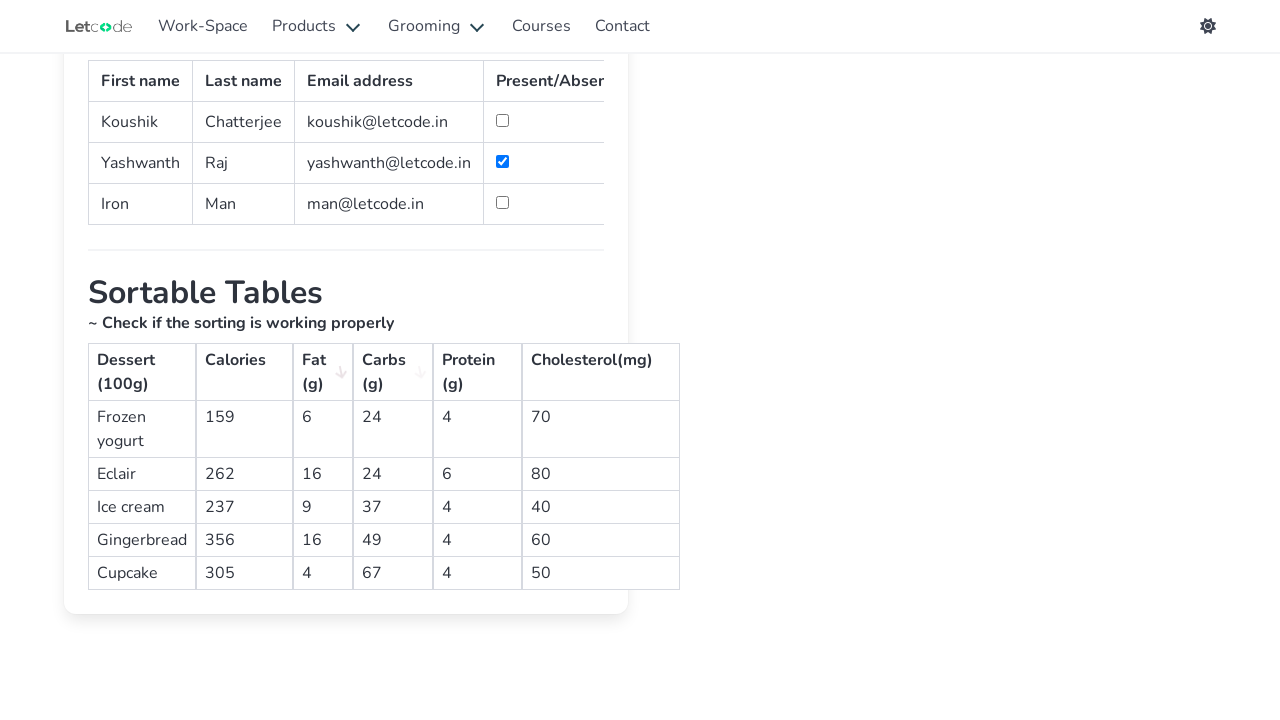

Clicked Carbs (g) column header again to sort descending at (393, 372) on internal:role=button[name="Carbs (g)"i]
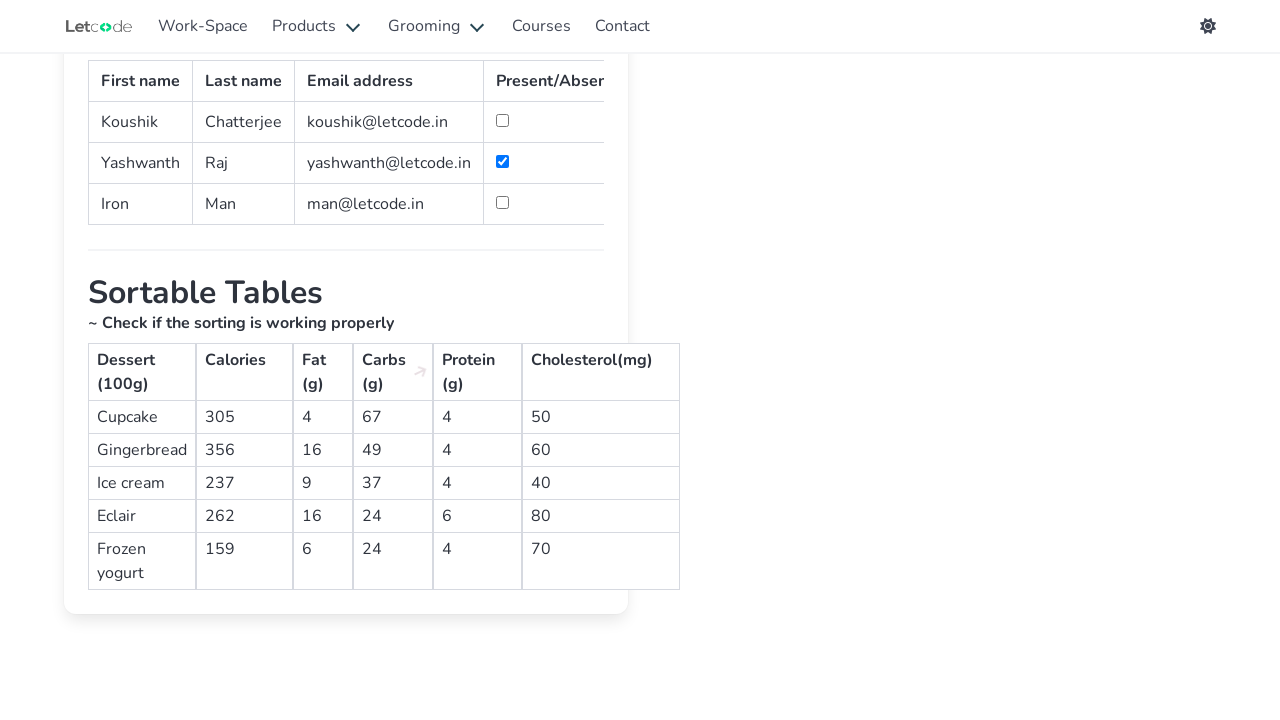

Clicked Protein (g) column header to sort ascending at (478, 372) on internal:role=button[name="Protein (g)"i]
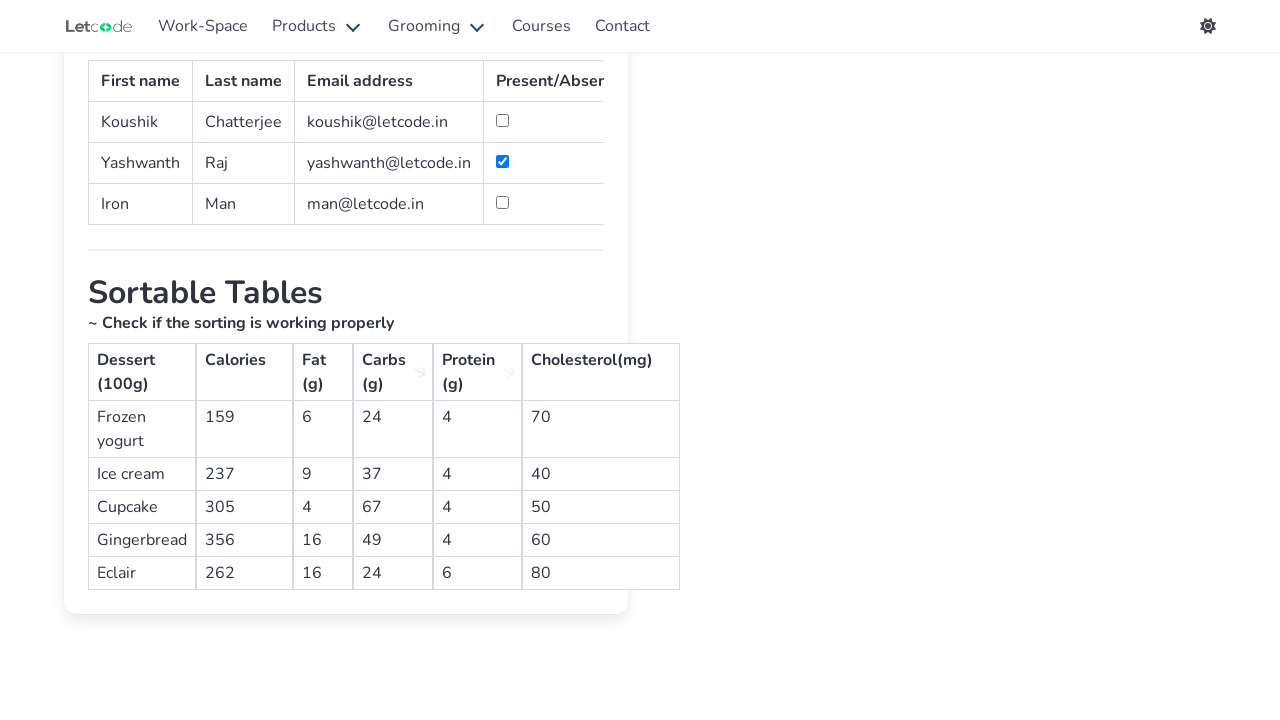

Clicked Protein (g) column header again to sort descending at (478, 372) on internal:role=button[name="Protein (g)"i]
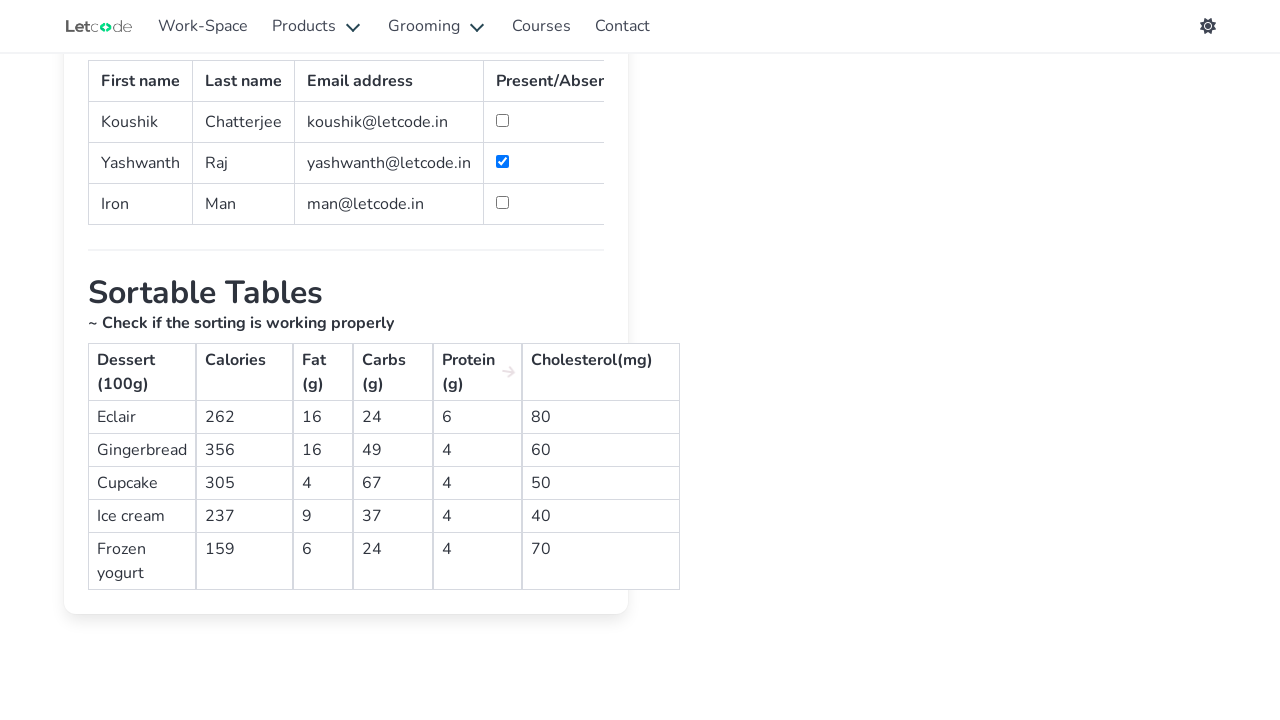

Clicked Cholesterol(mg) column header to sort ascending at (601, 360) on internal:role=button[name="Cholesterol(mg)"i]
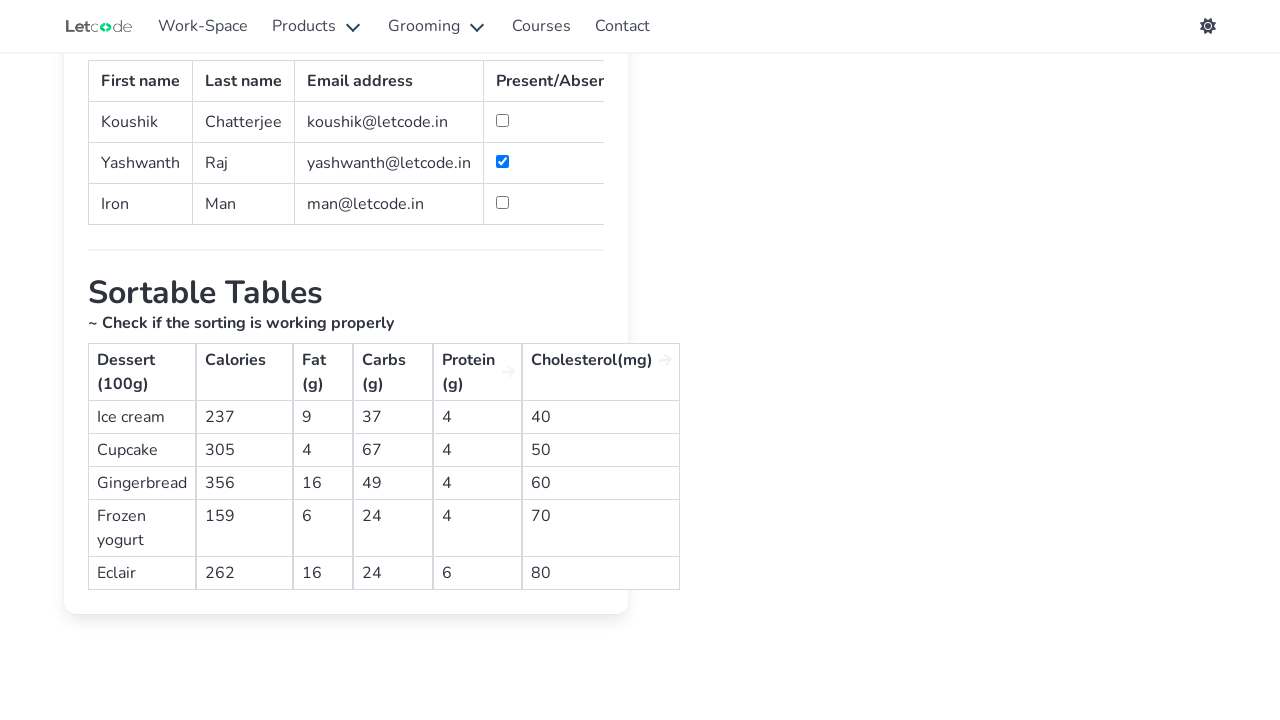

Clicked Cholesterol(mg) column header again to sort descending at (601, 360) on internal:role=button[name="Cholesterol(mg)"i]
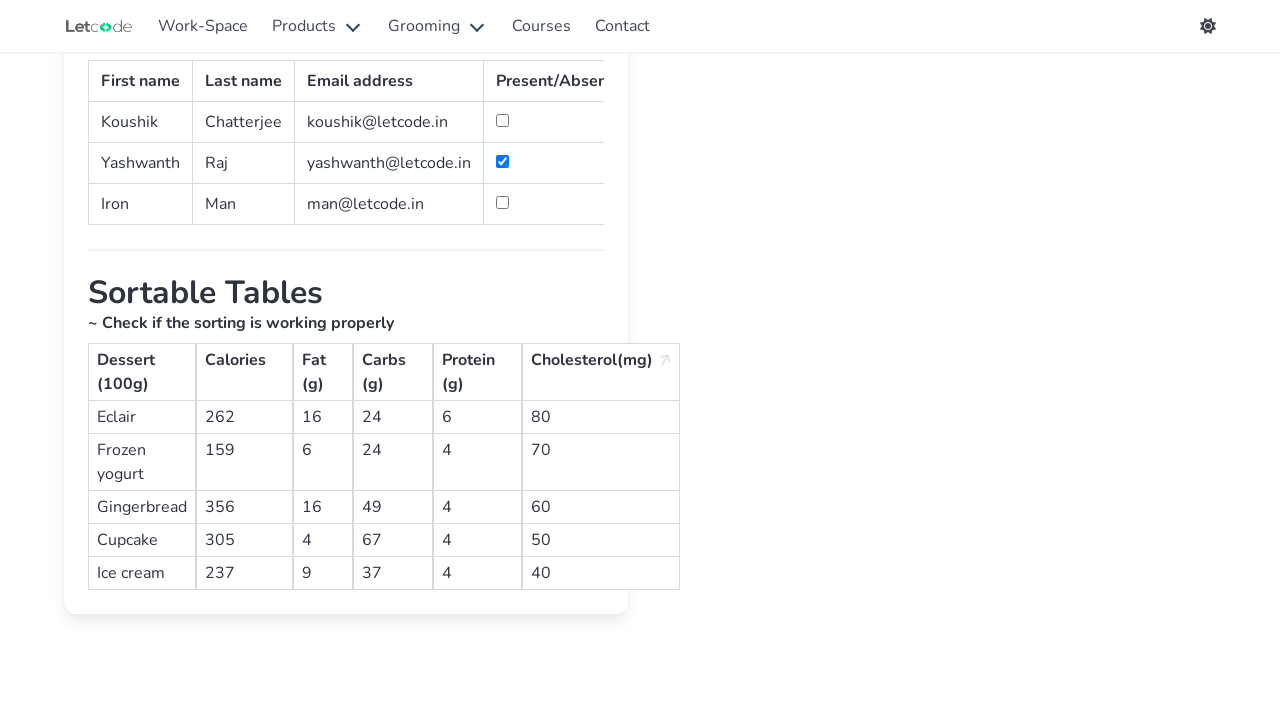

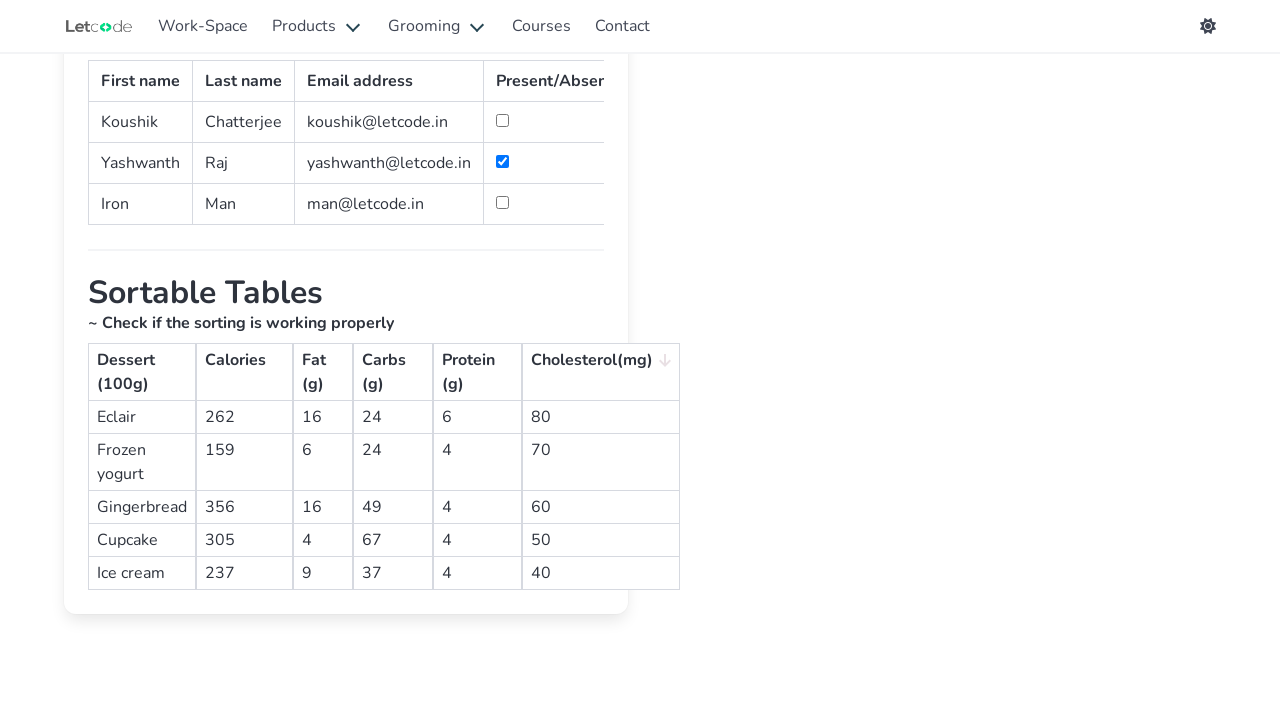